Tests form input by filling the first name field with a test string

Starting URL: http://only-testing-blog.blogspot.in/2013/11/new-test.html

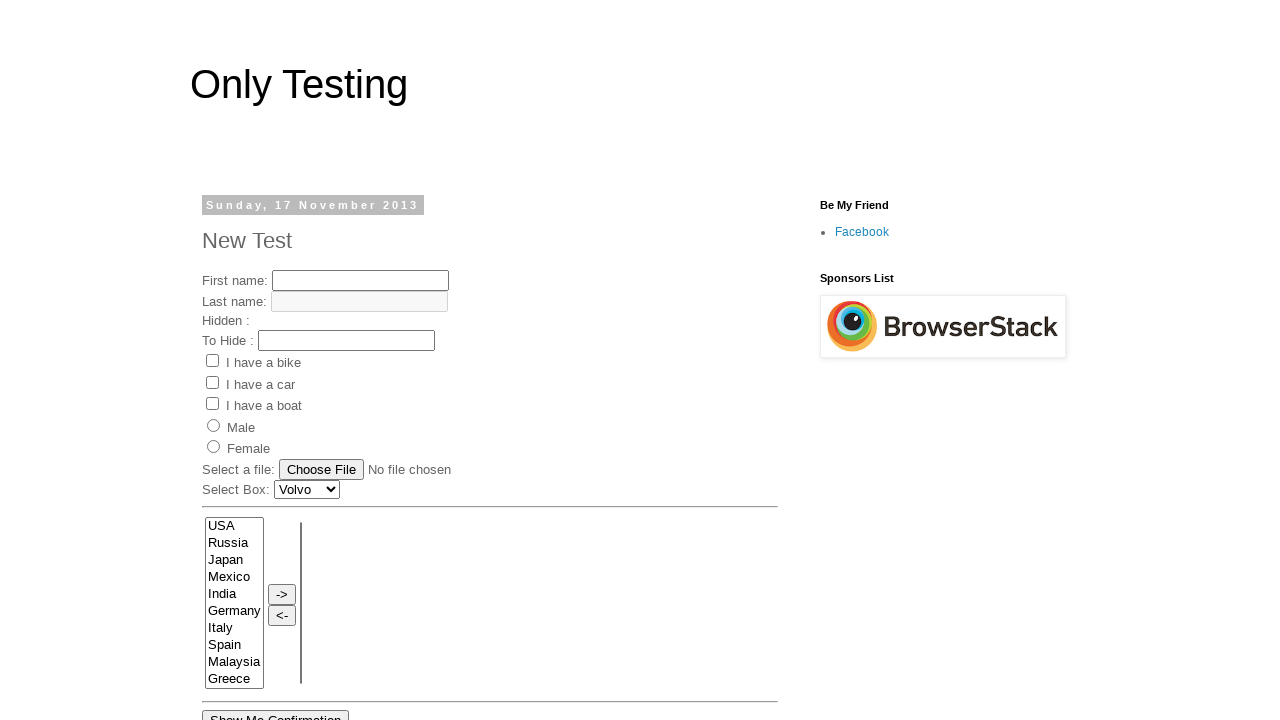

Filled first name field with 'junittest2 class-test1' on input[name='fname']
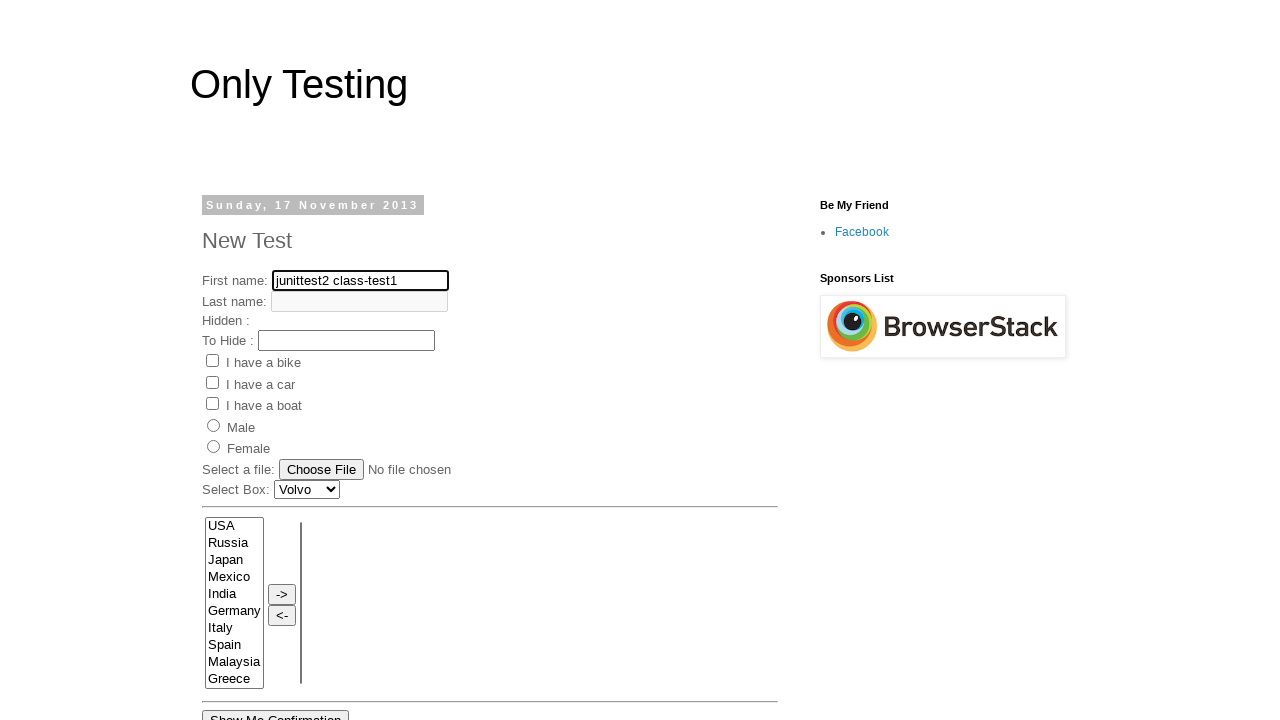

Waited 2 seconds to observe form input result
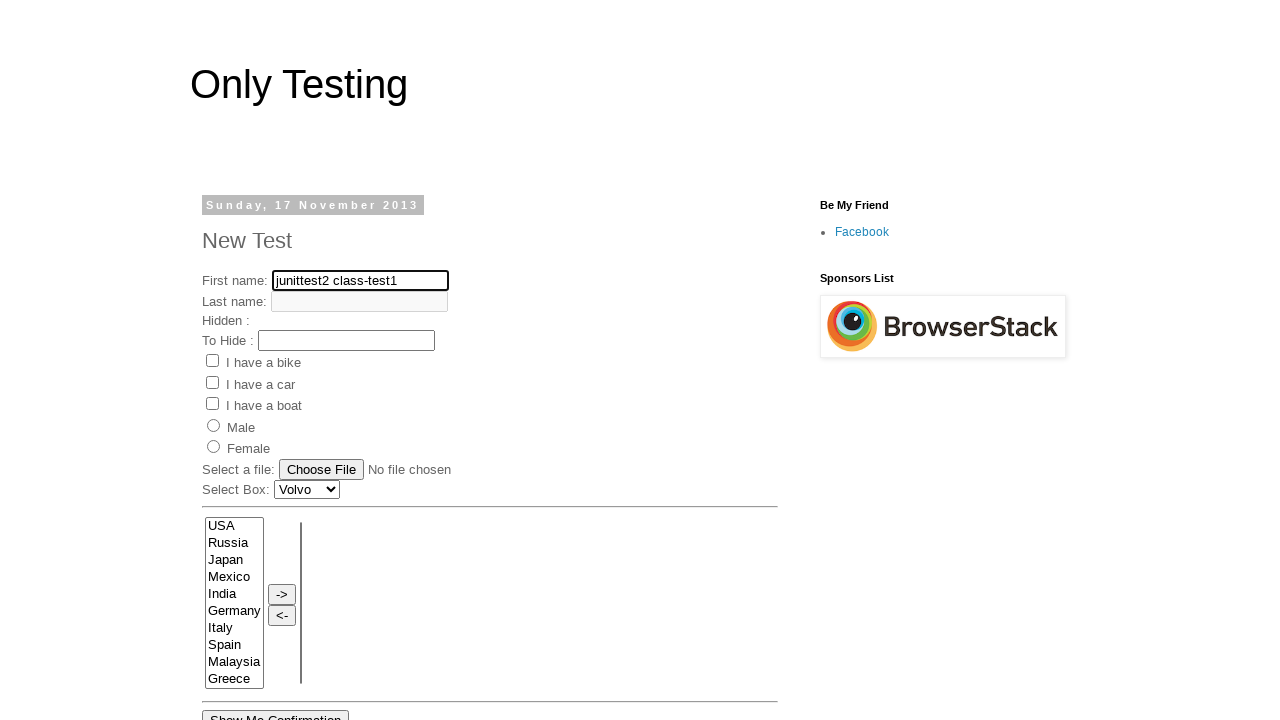

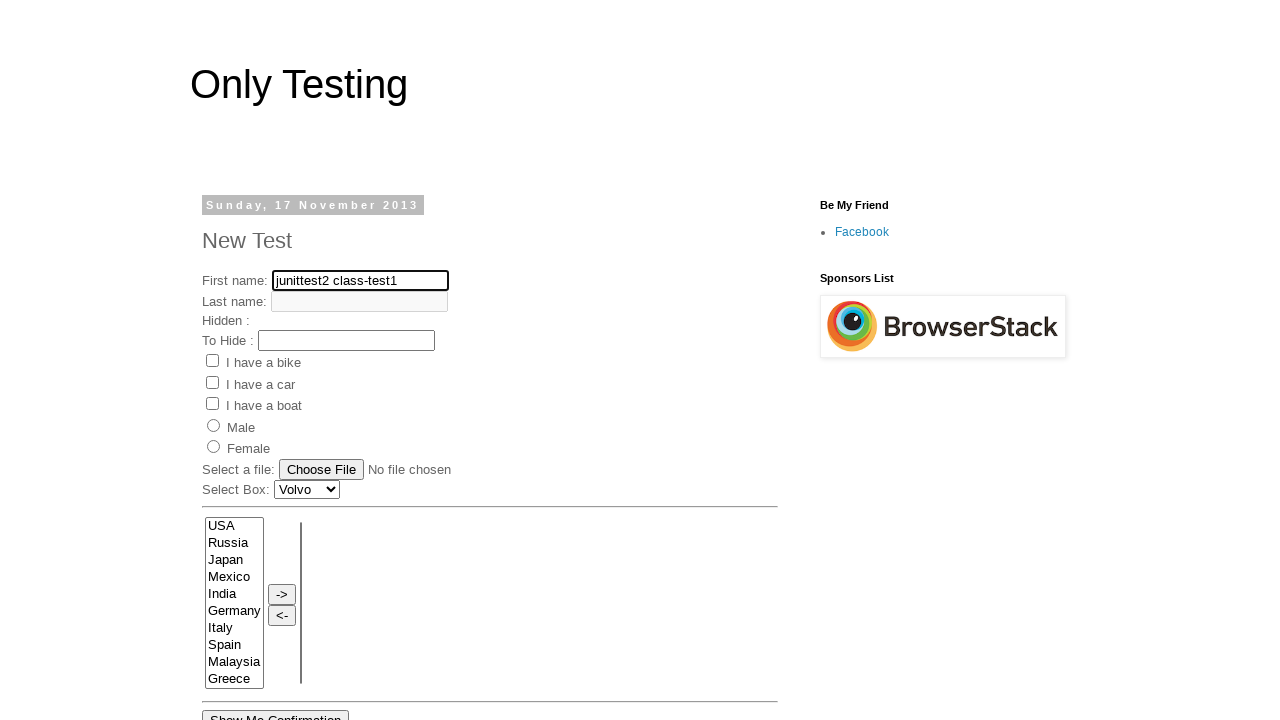